Tests checkbox interaction on a W3C WAI-ARIA example page by finding all checkboxes and clicking those that are currently unchecked to check them.

Starting URL: https://www.w3.org/TR/2019/NOTE-wai-aria-practices-1.1-20190814/examples/checkbox/checkbox-1/checkbox-1.html

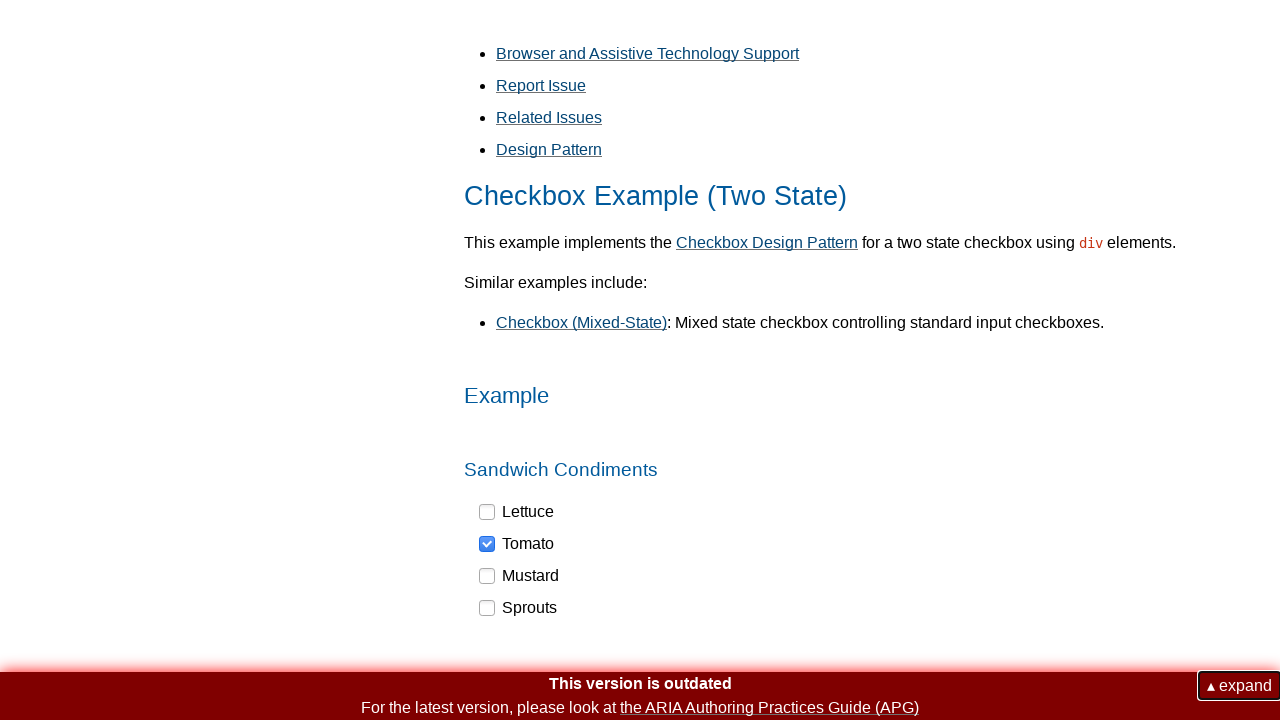

Waited for checkboxes to be present on W3C WAI-ARIA example page
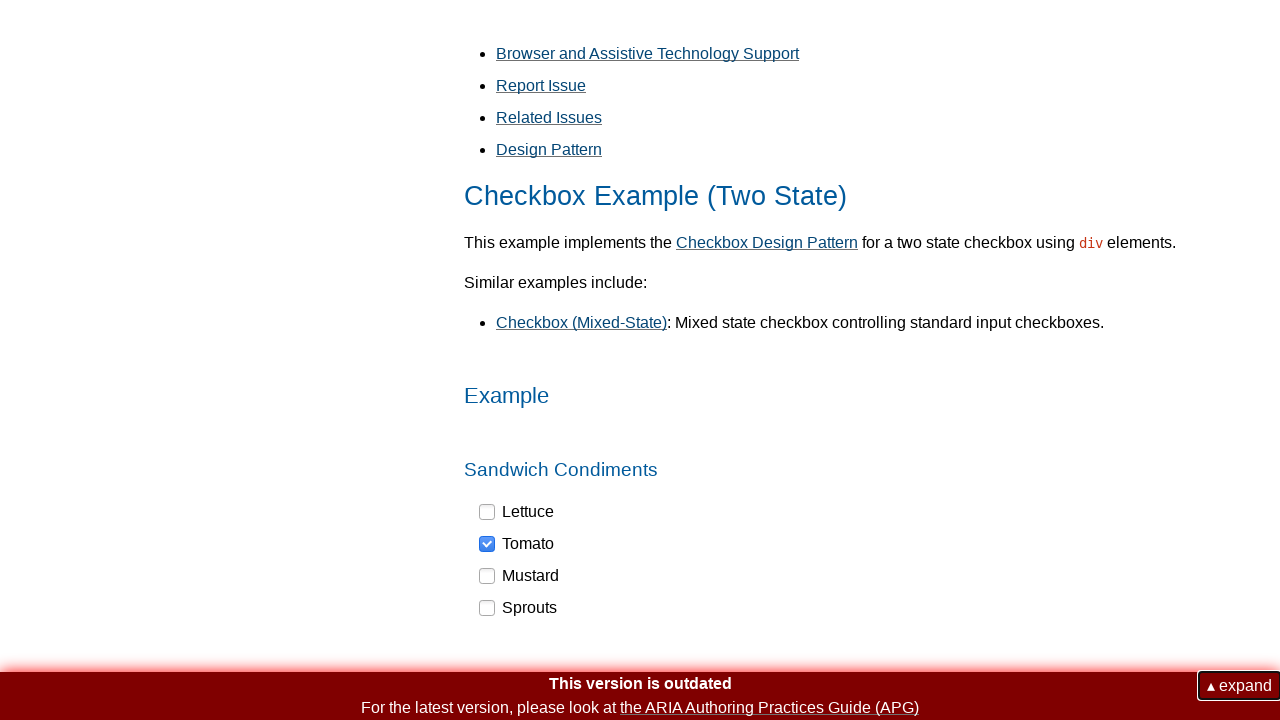

Retrieved all checkbox elements from the page
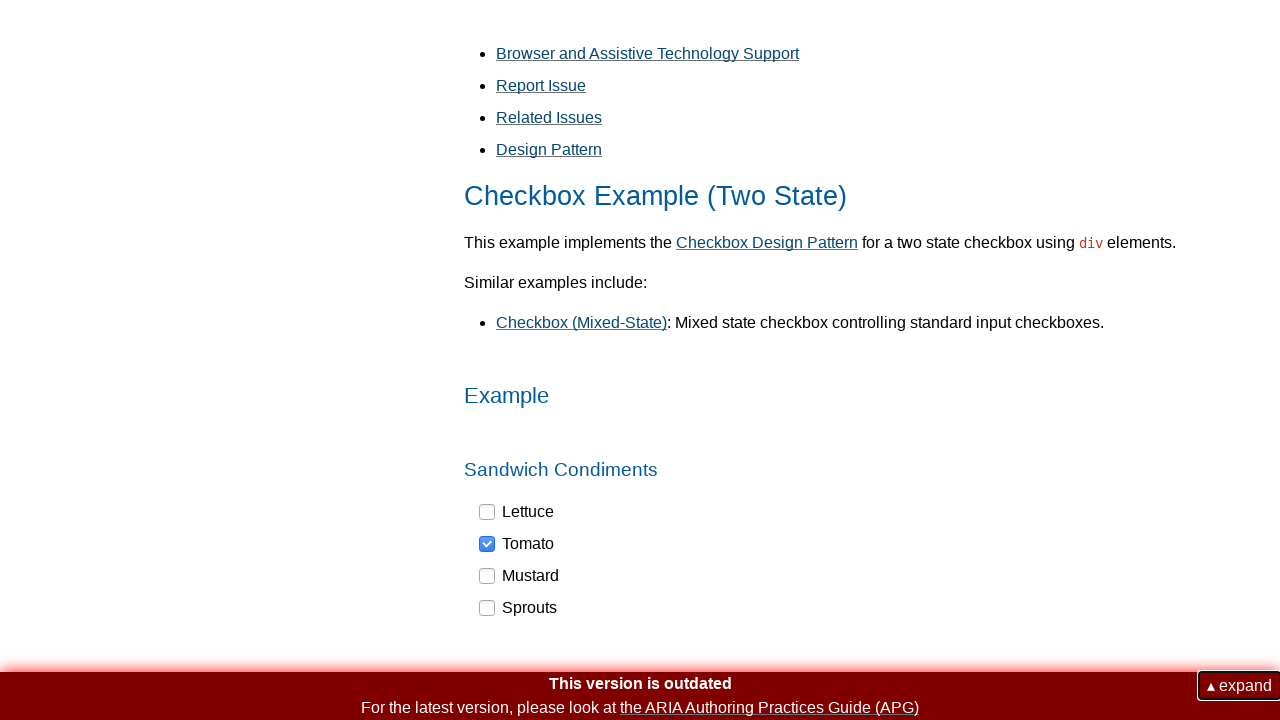

Clicked an unchecked checkbox to check it at (517, 512) on div[role='checkbox'] >> nth=0
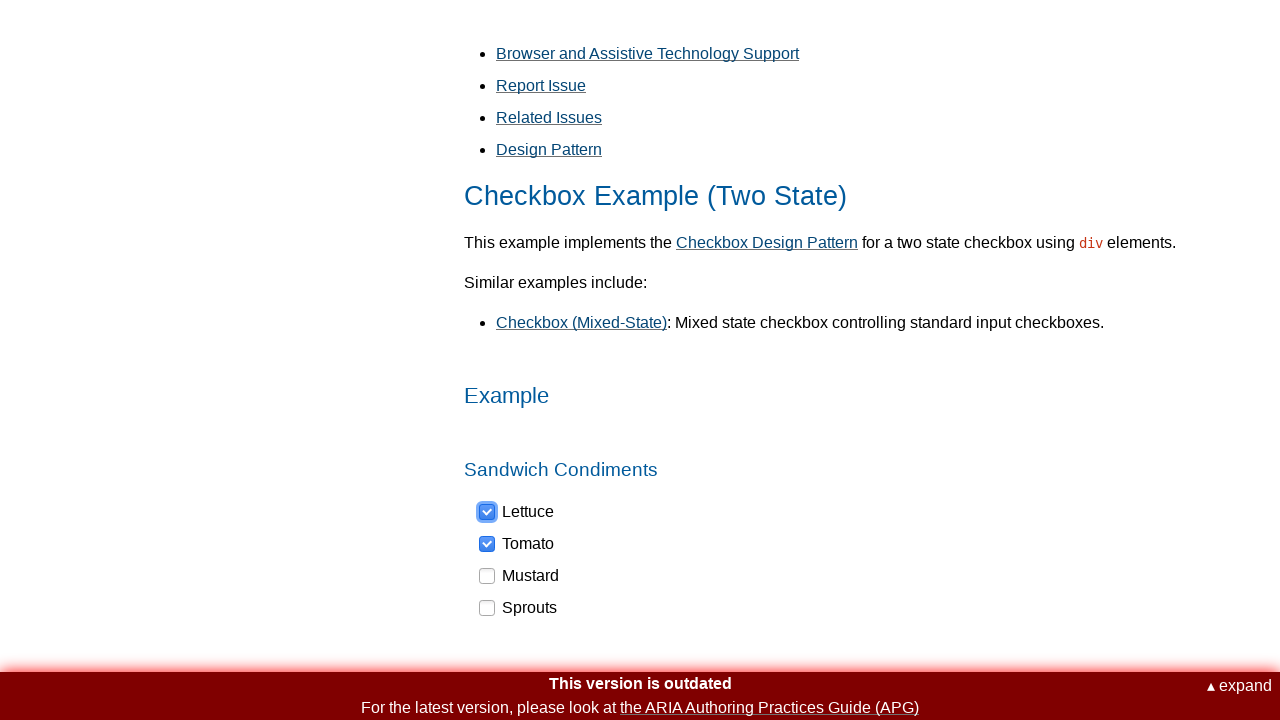

Clicked an unchecked checkbox to check it at (520, 576) on div[role='checkbox'] >> nth=2
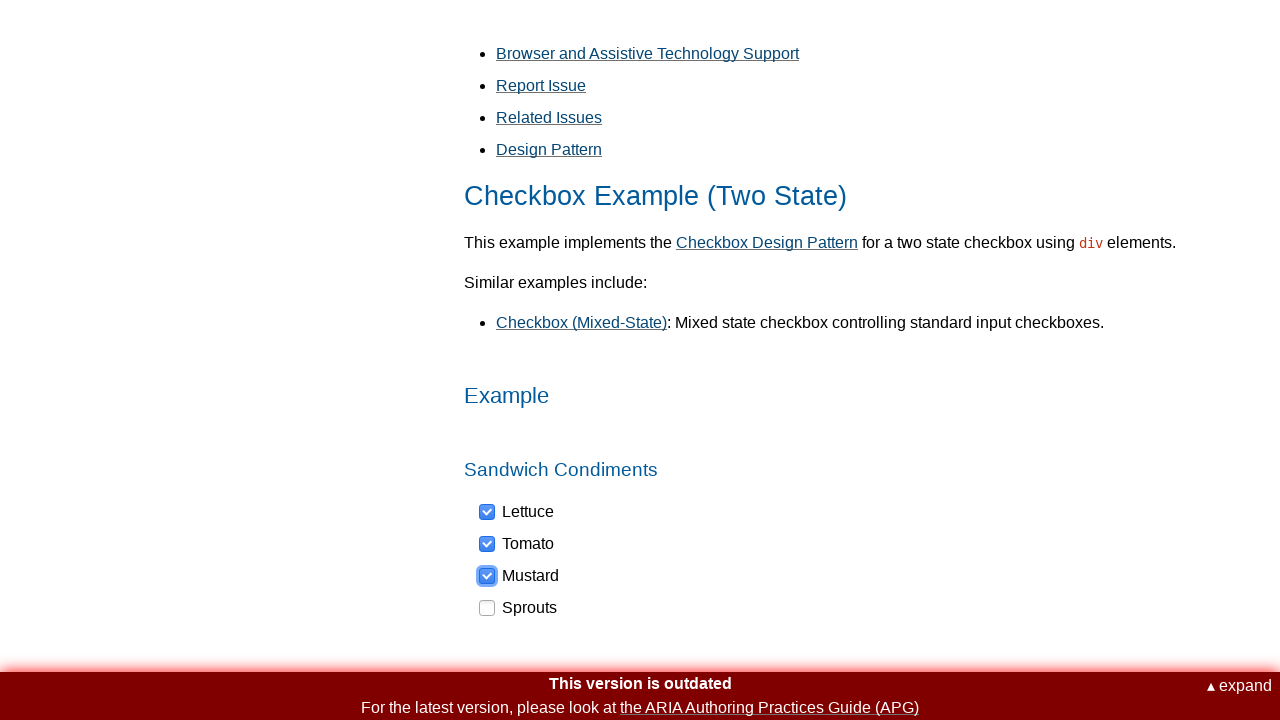

Clicked an unchecked checkbox to check it at (519, 608) on div[role='checkbox'] >> nth=3
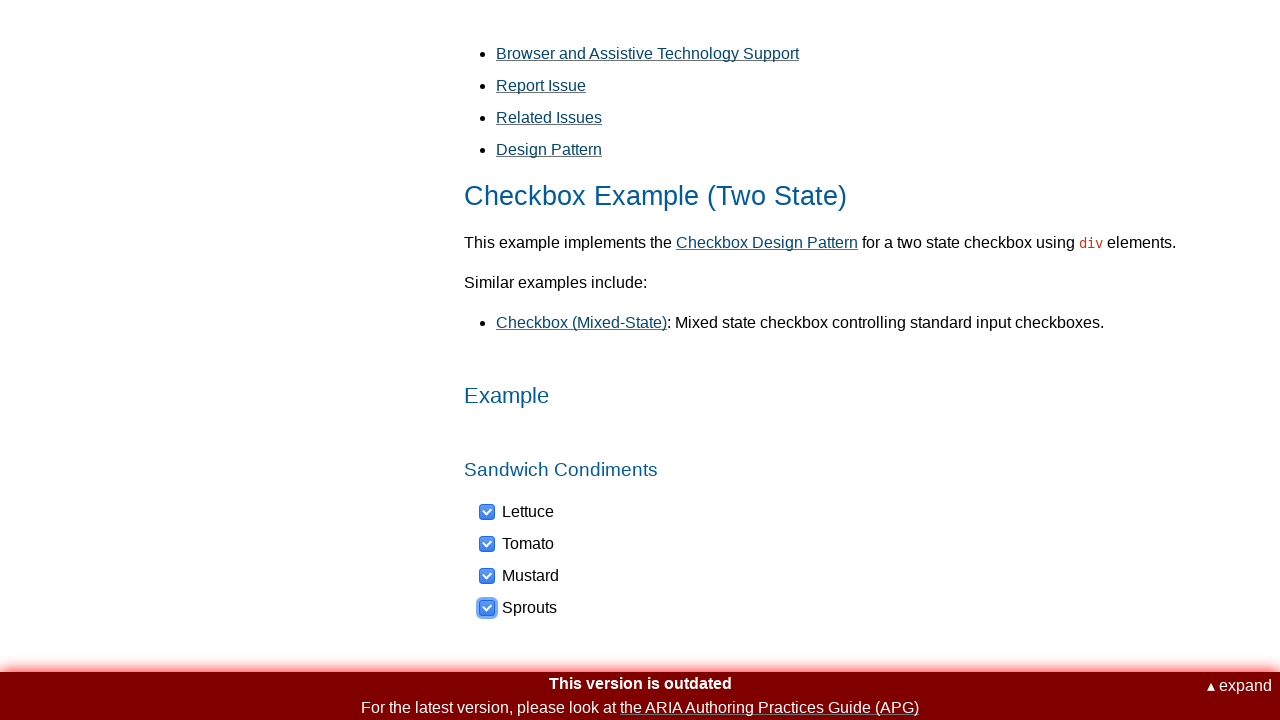

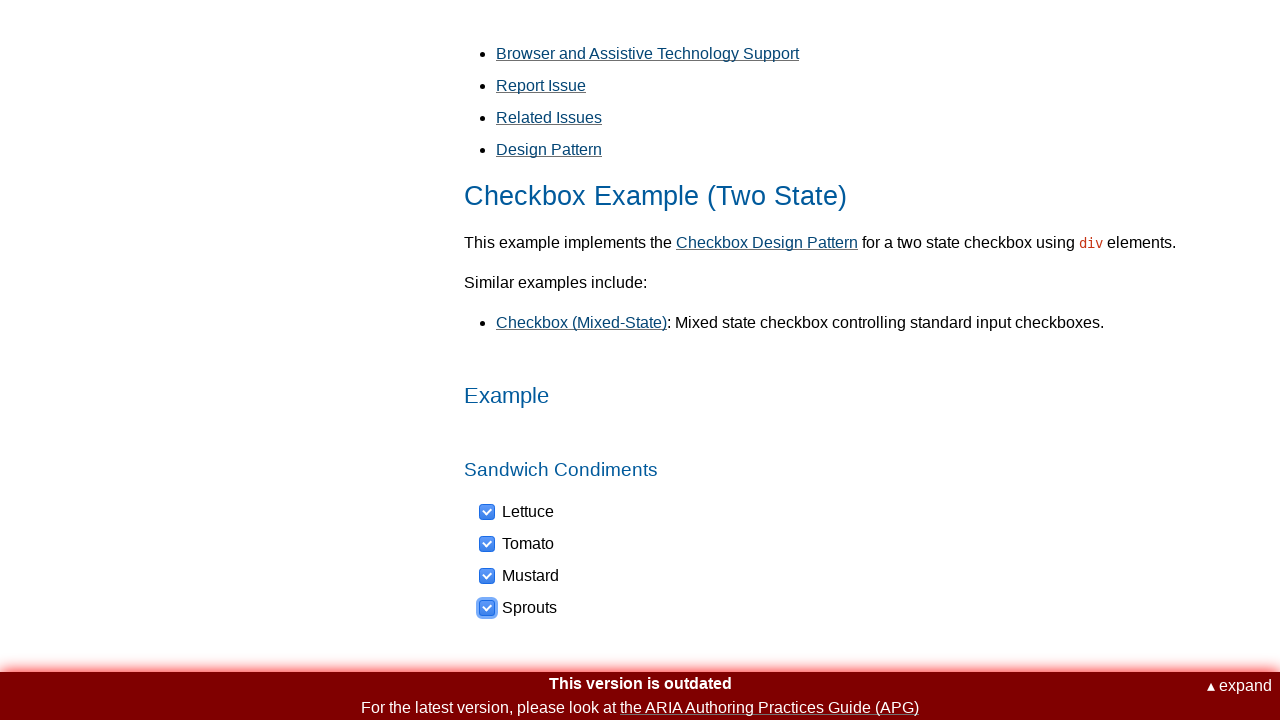